Navigates to the QBurst website and retrieves the current URL

Starting URL: https://www.qburst.com/

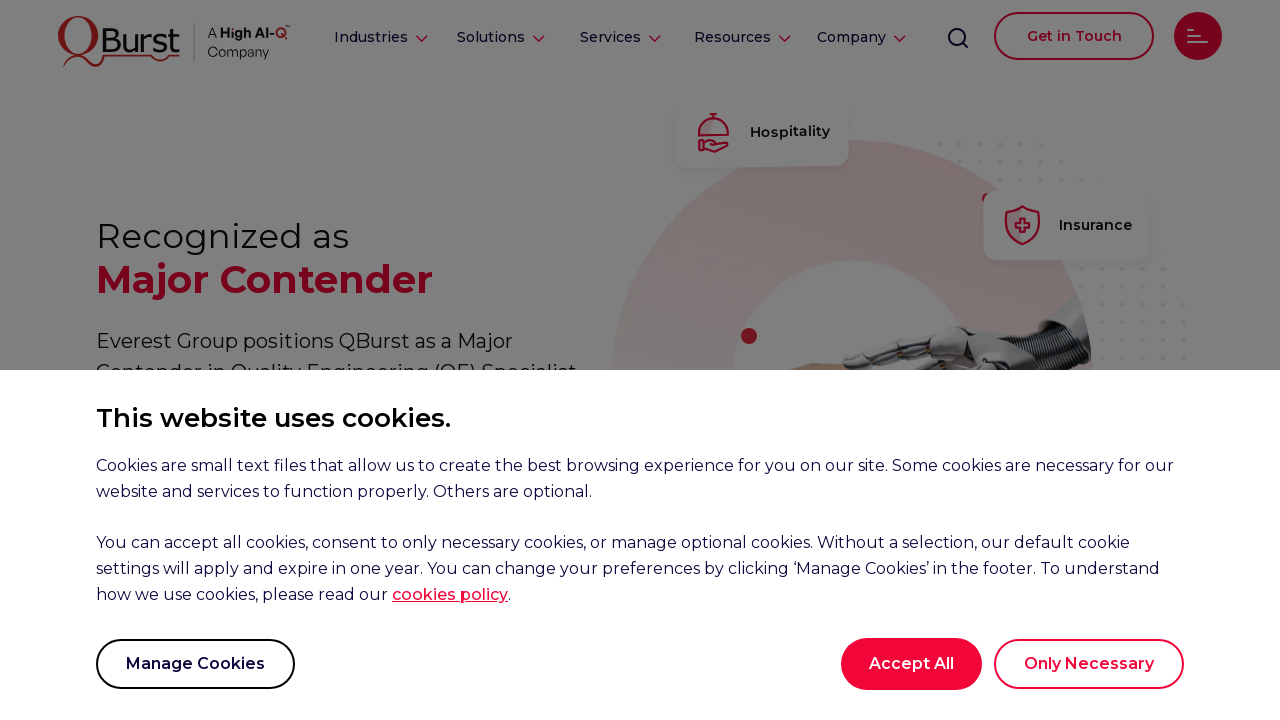

Navigated to QBurst website (https://www.qburst.com/)
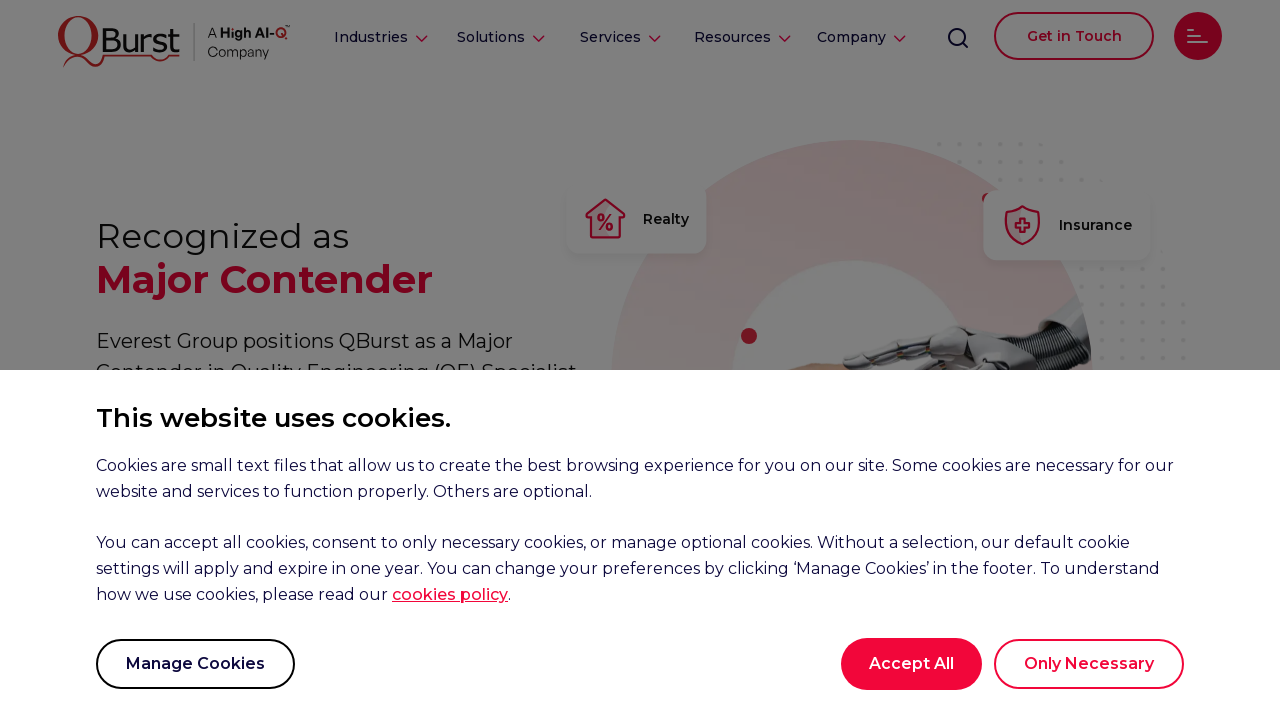

Retrieved current URL: https://www.qburst.com/en-us/
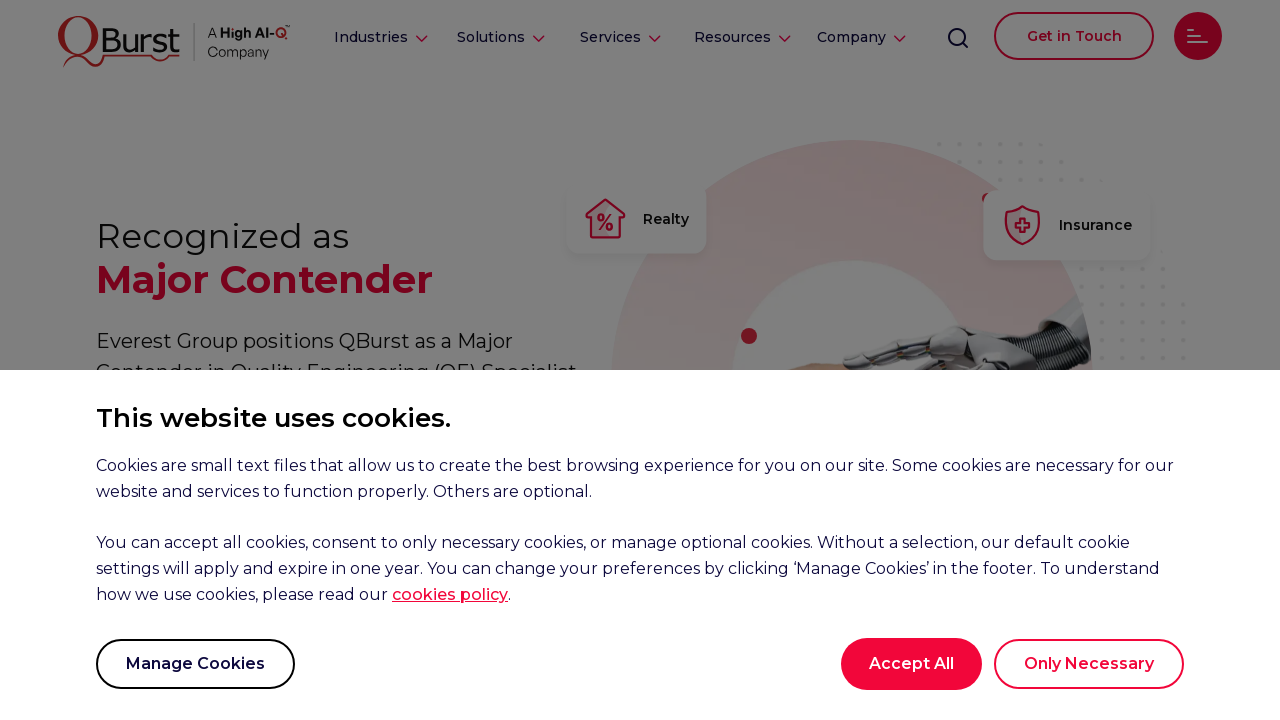

Printed current URL to console
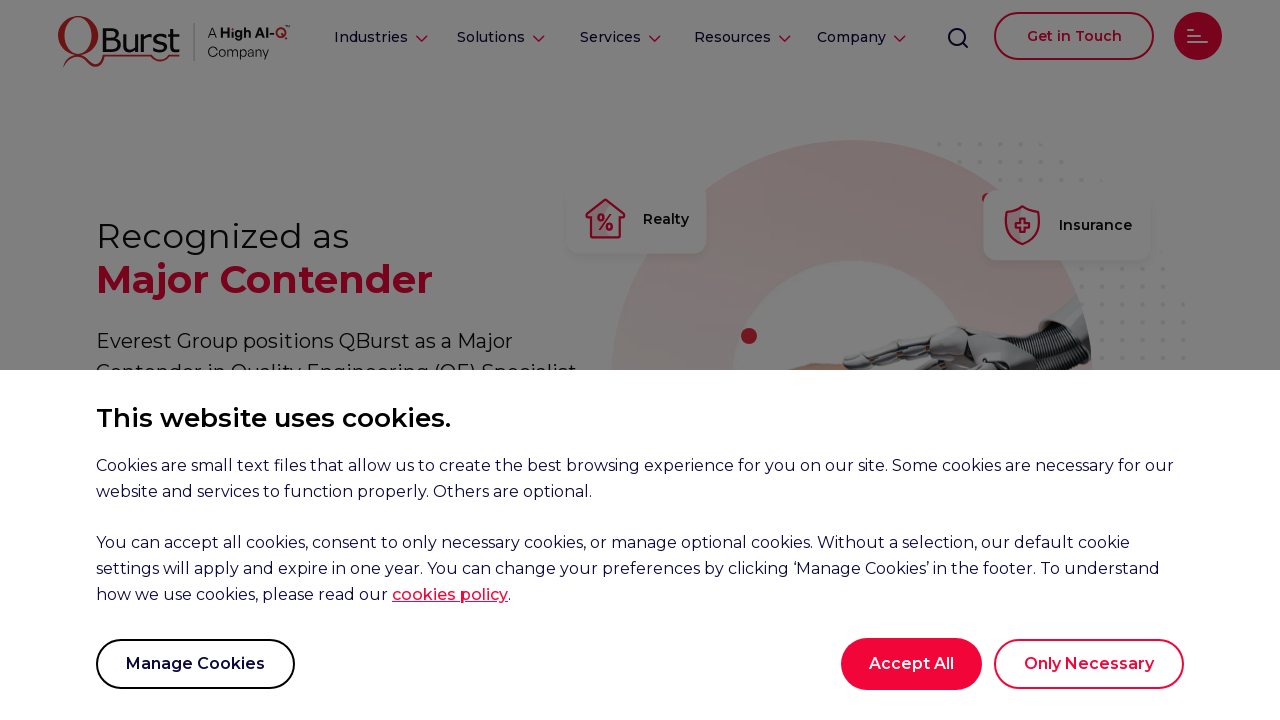

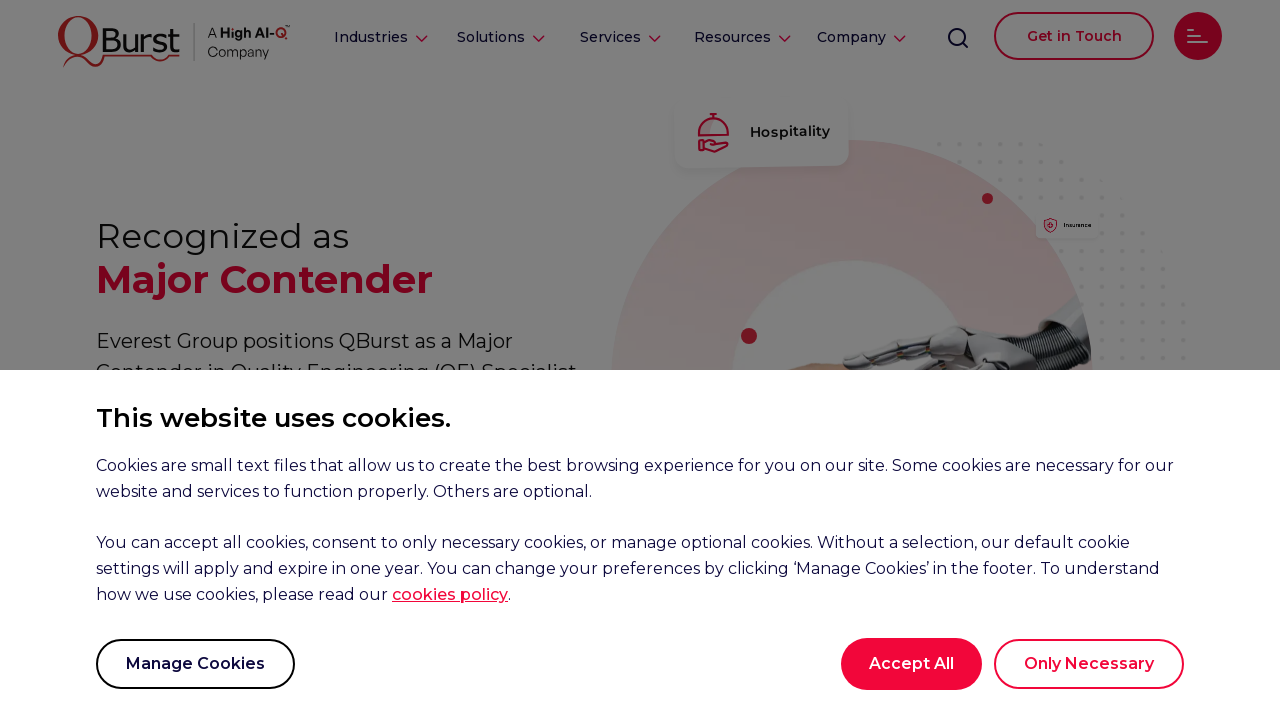